Waits for a price to reach $100, clicks a button, then solves a mathematical problem by calculating a logarithmic expression and submitting the answer

Starting URL: http://suninjuly.github.io/explicit_wait2.html

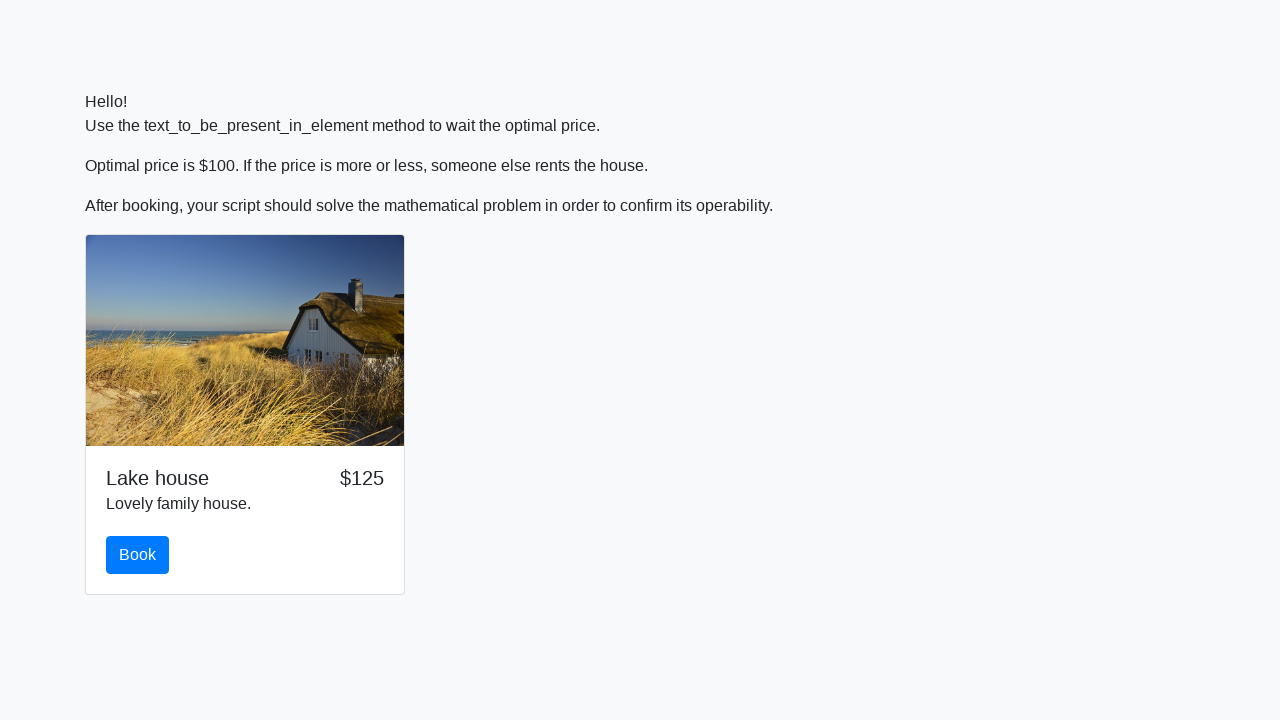

Waited for price to reach $100
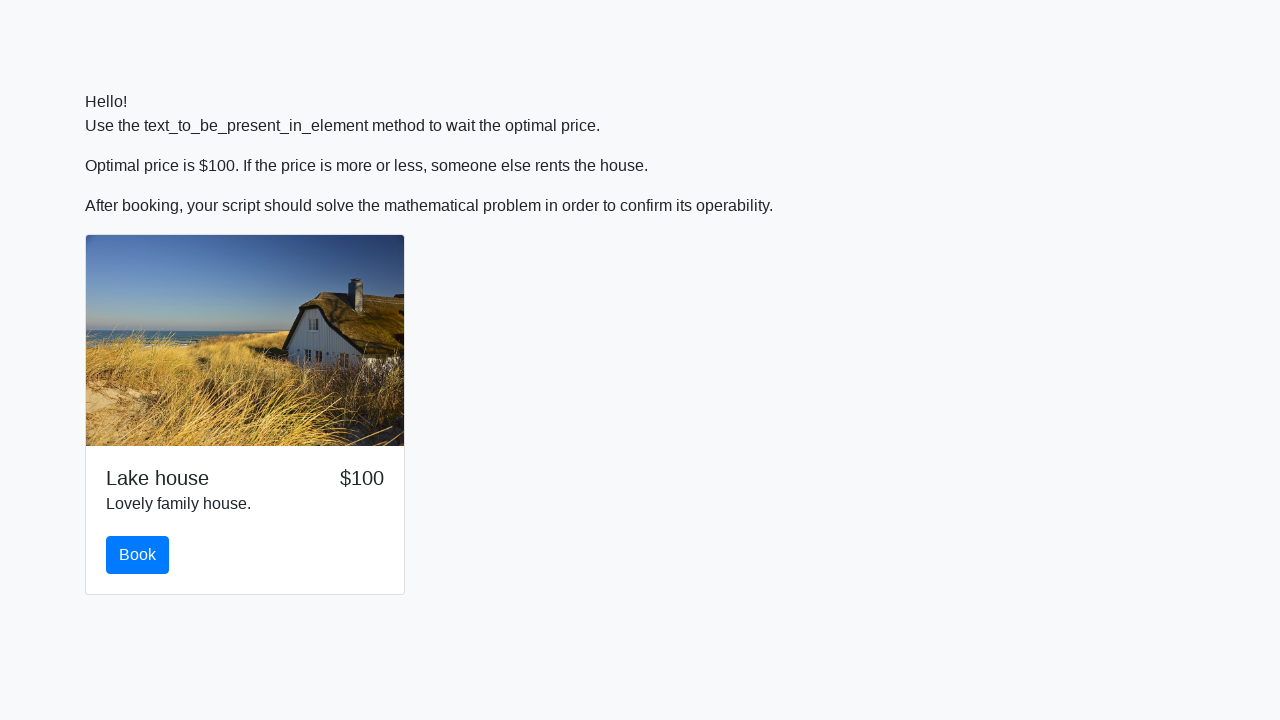

Clicked the book button at (138, 555) on button.btn
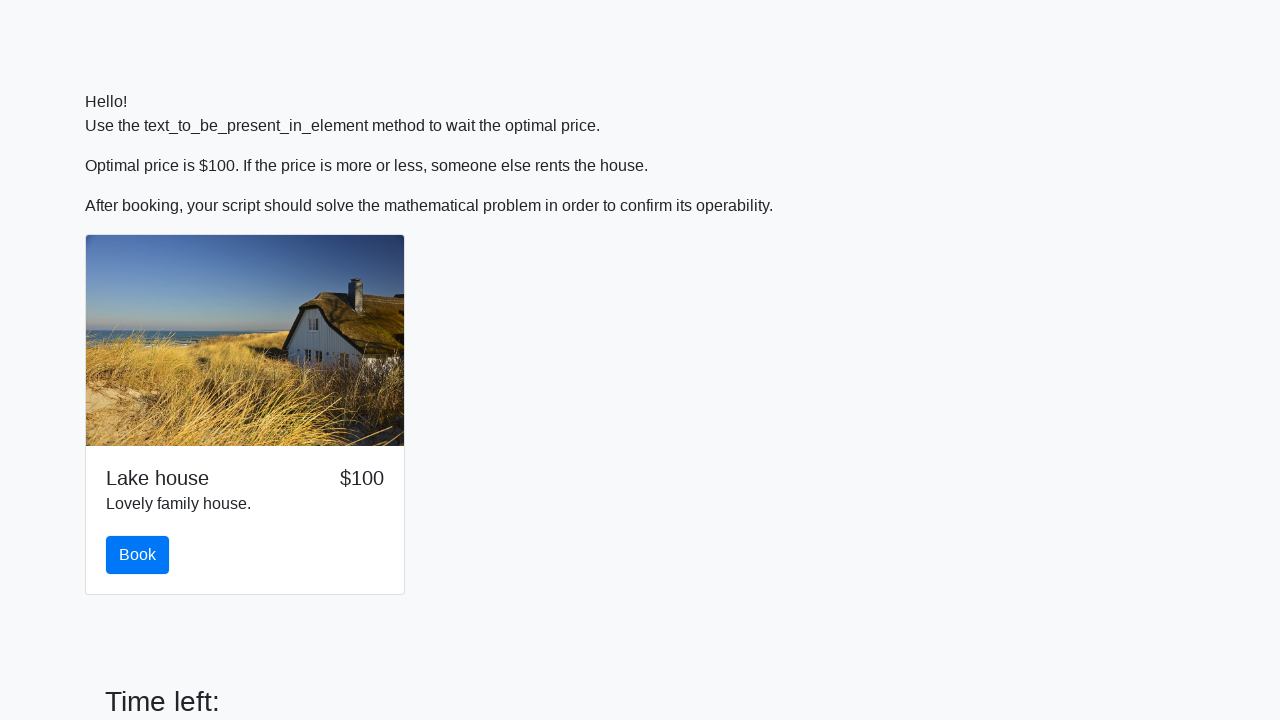

Retrieved input value for calculation: 779
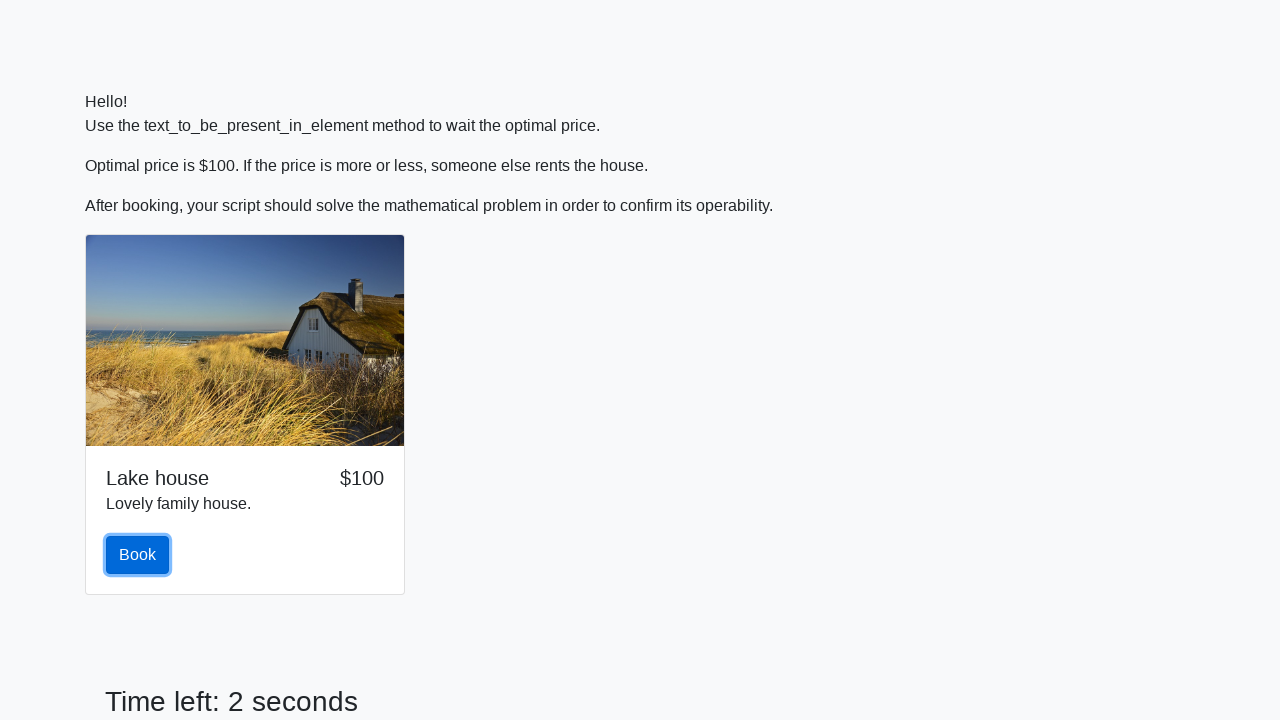

Calculated logarithmic answer: 0.31968866299630505
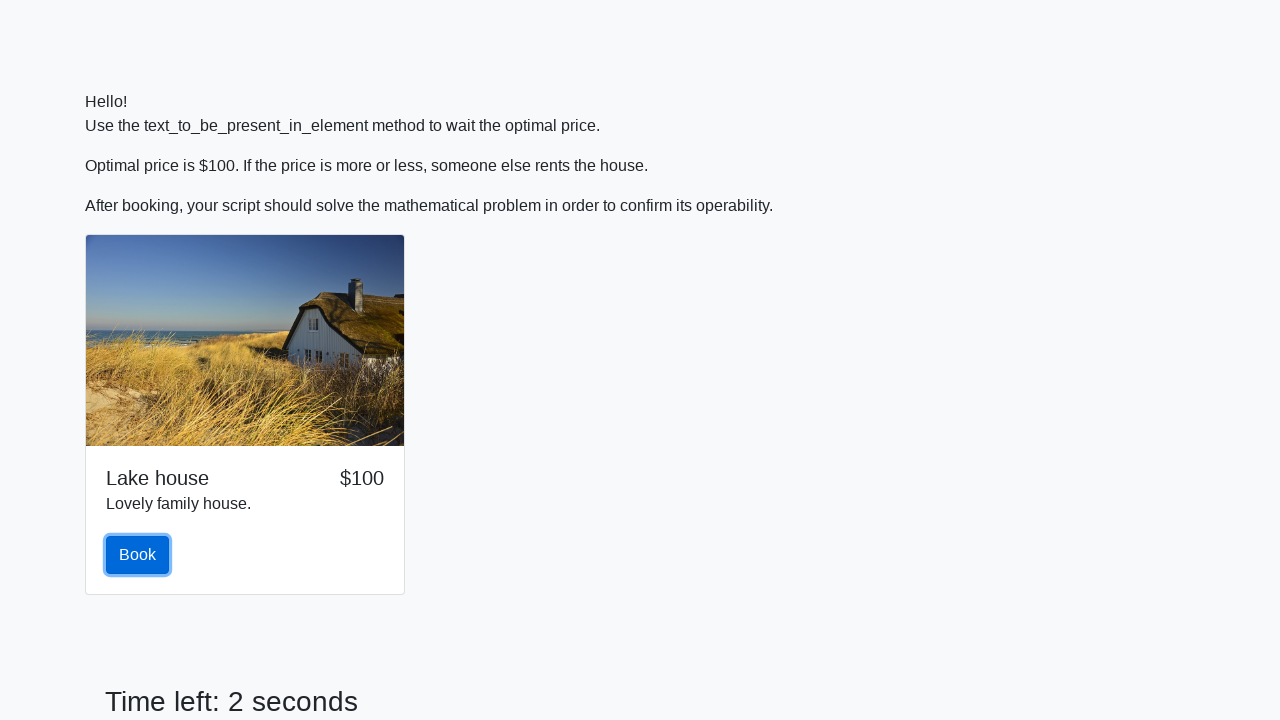

Filled answer field with calculated value on #answer
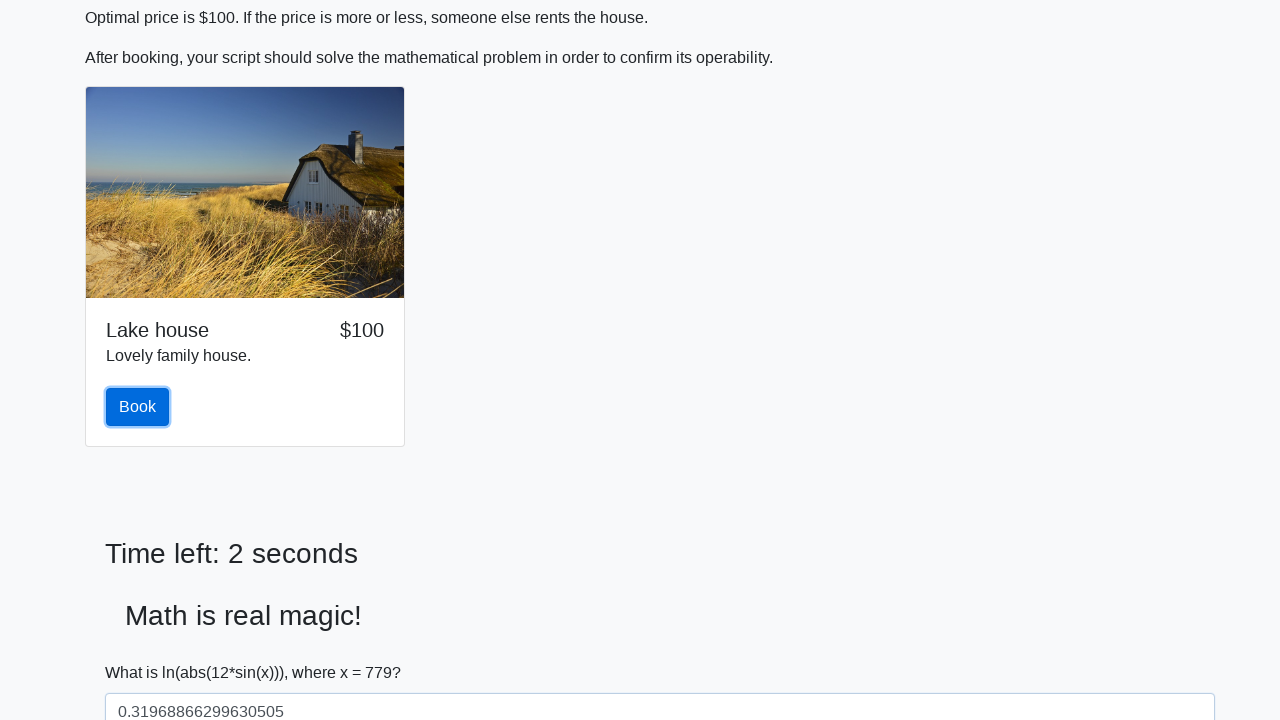

Clicked the solve button to submit answer at (143, 651) on #solve
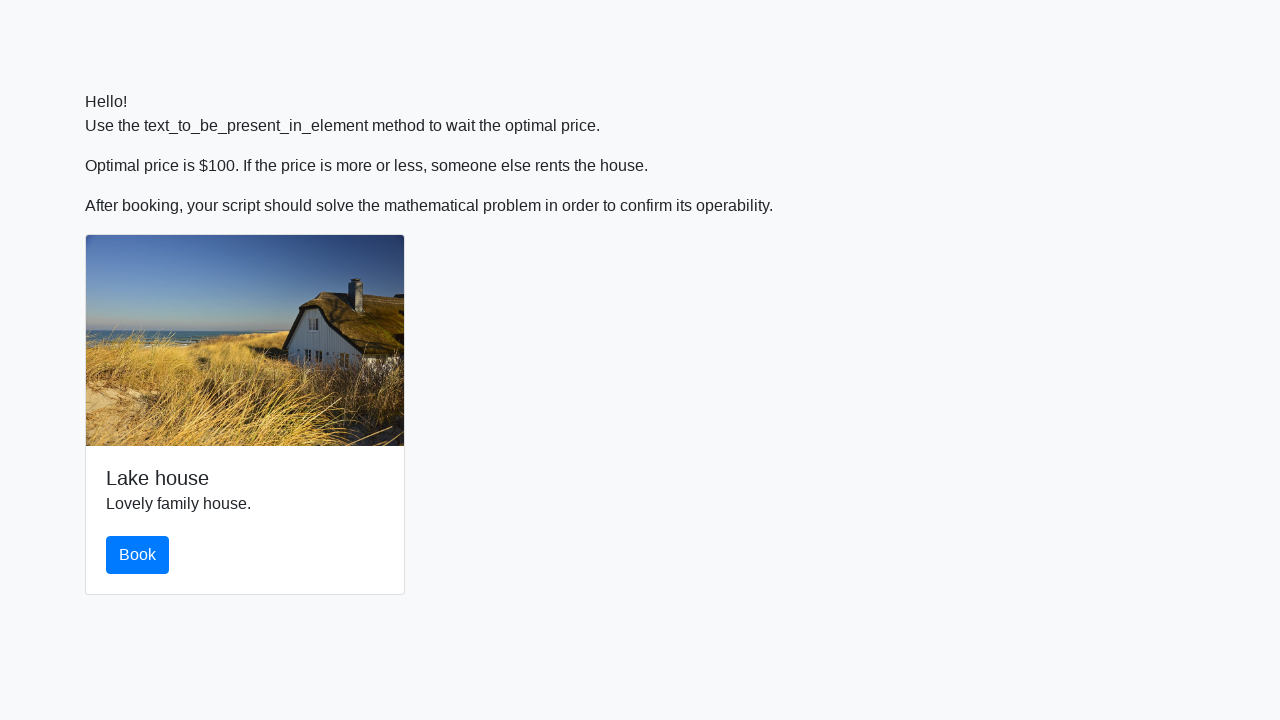

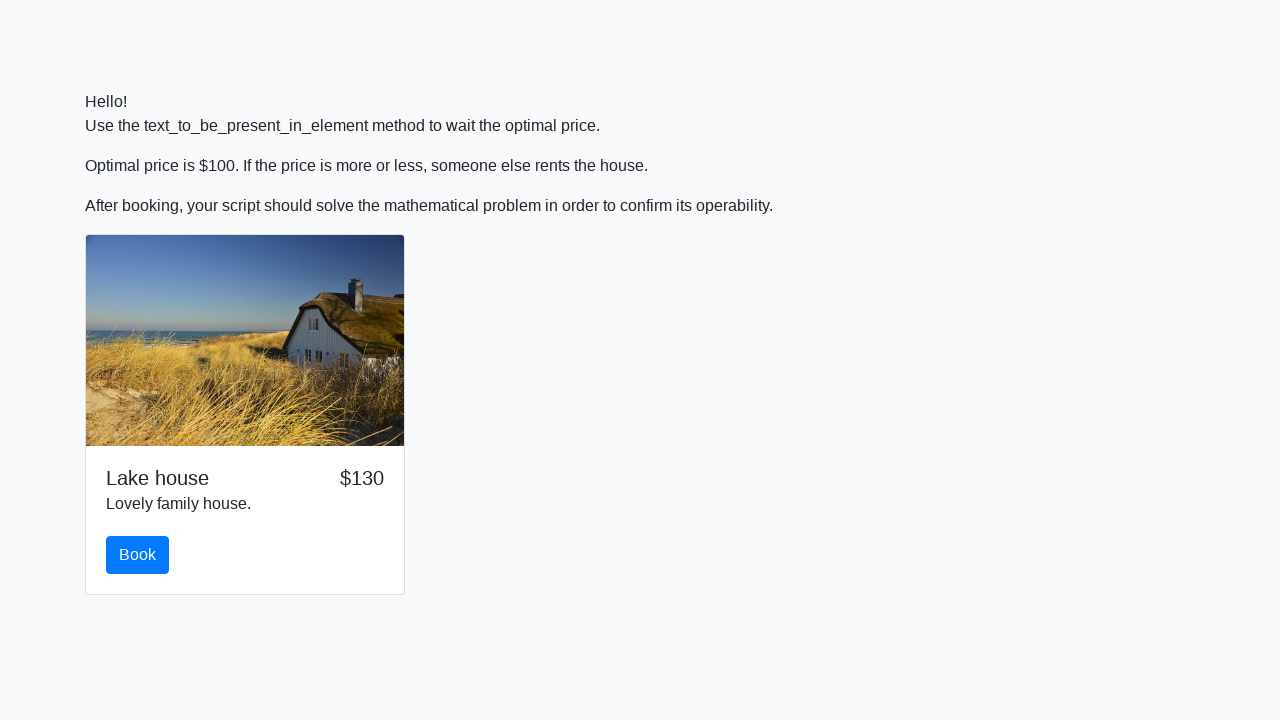